Verifies the page title of the OrangeHRM login page is correct

Starting URL: https://opensource-demo.orangehrmlive.com/

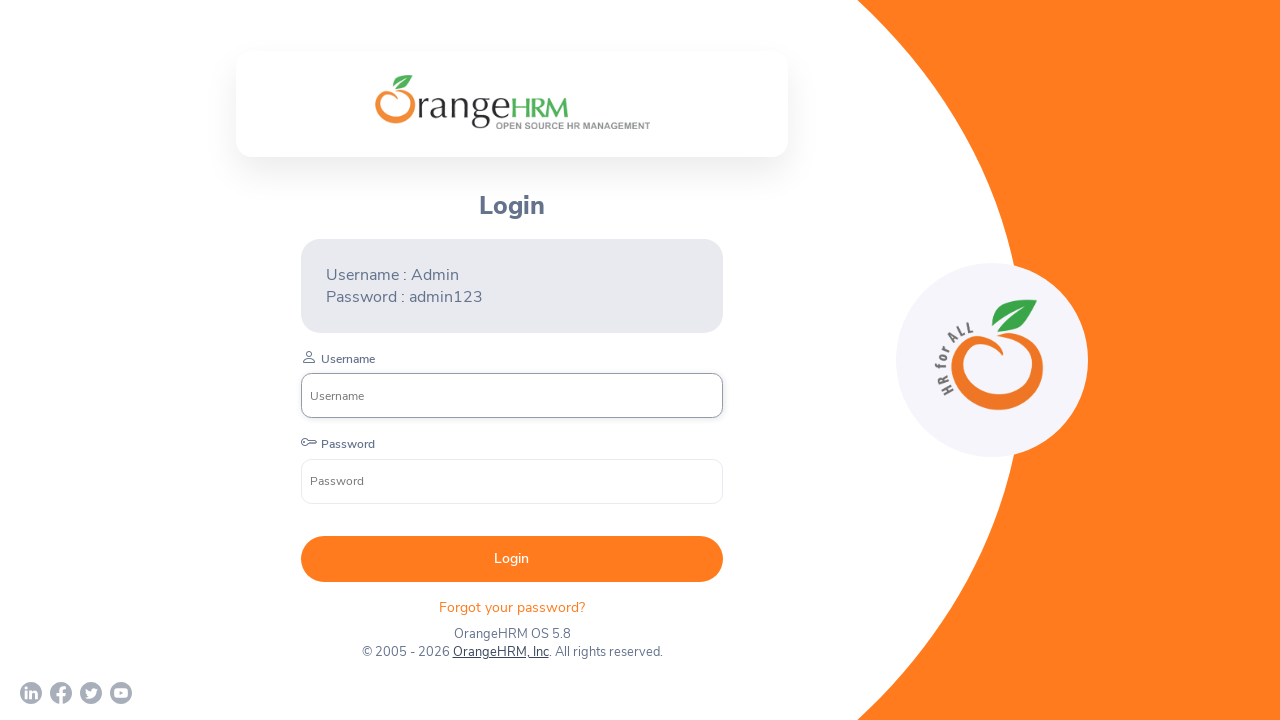

Waited for page to reach domcontentloaded state
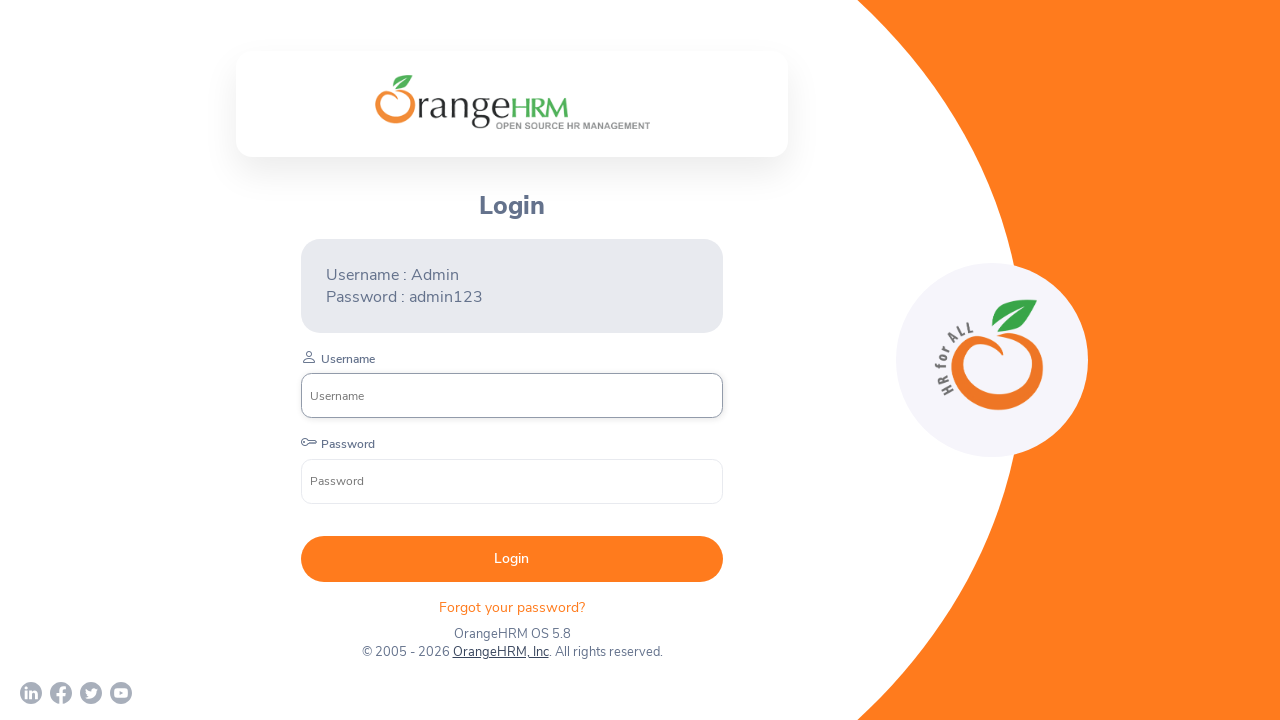

Retrieved page title
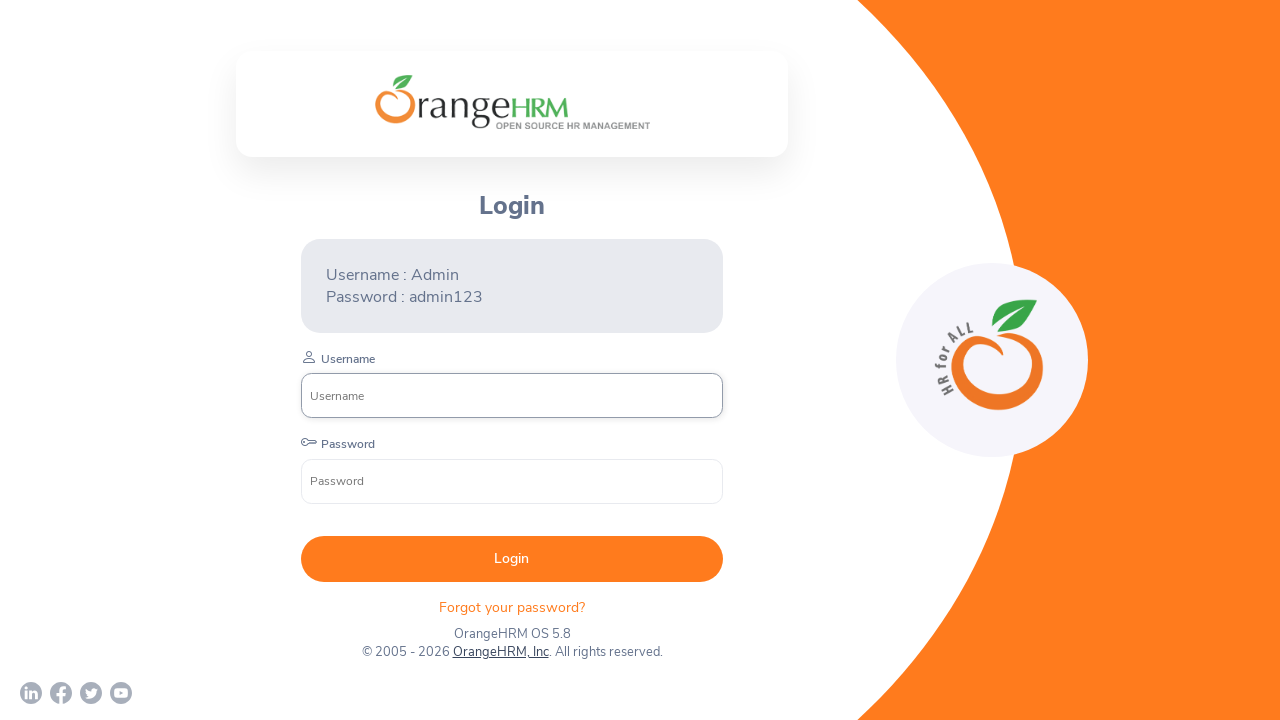

Verified page title is 'OrangeHRM'
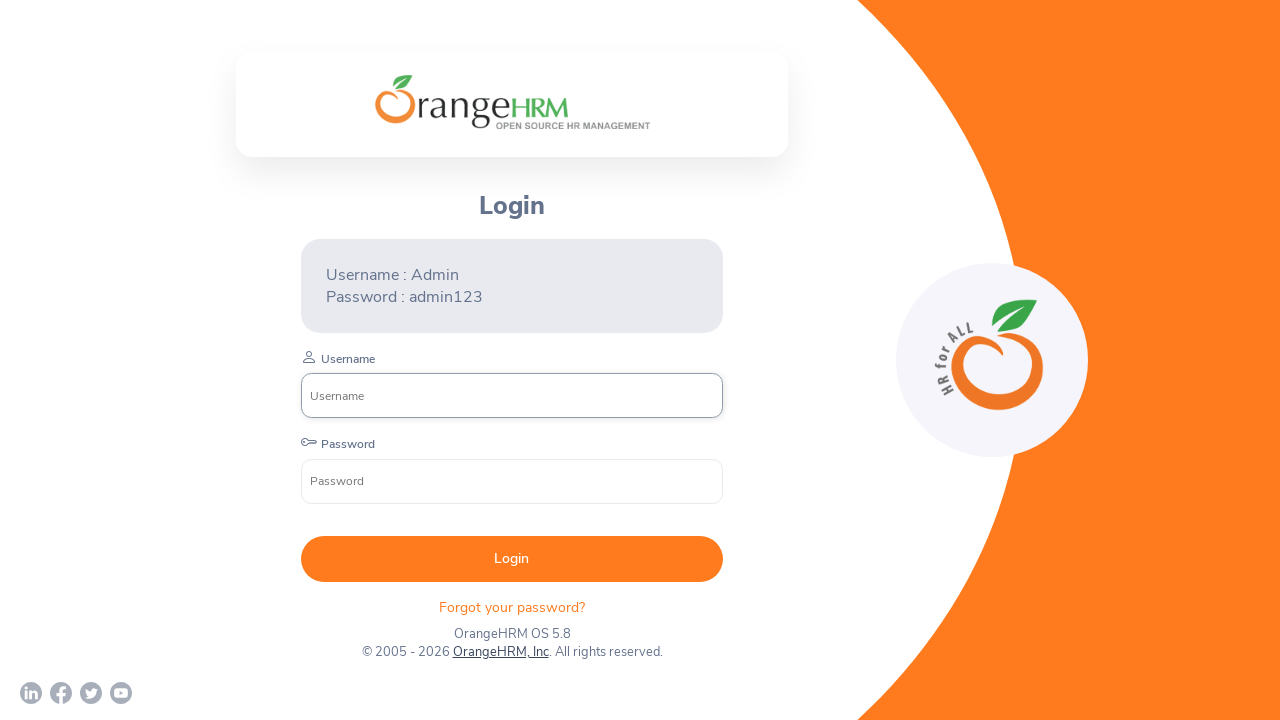

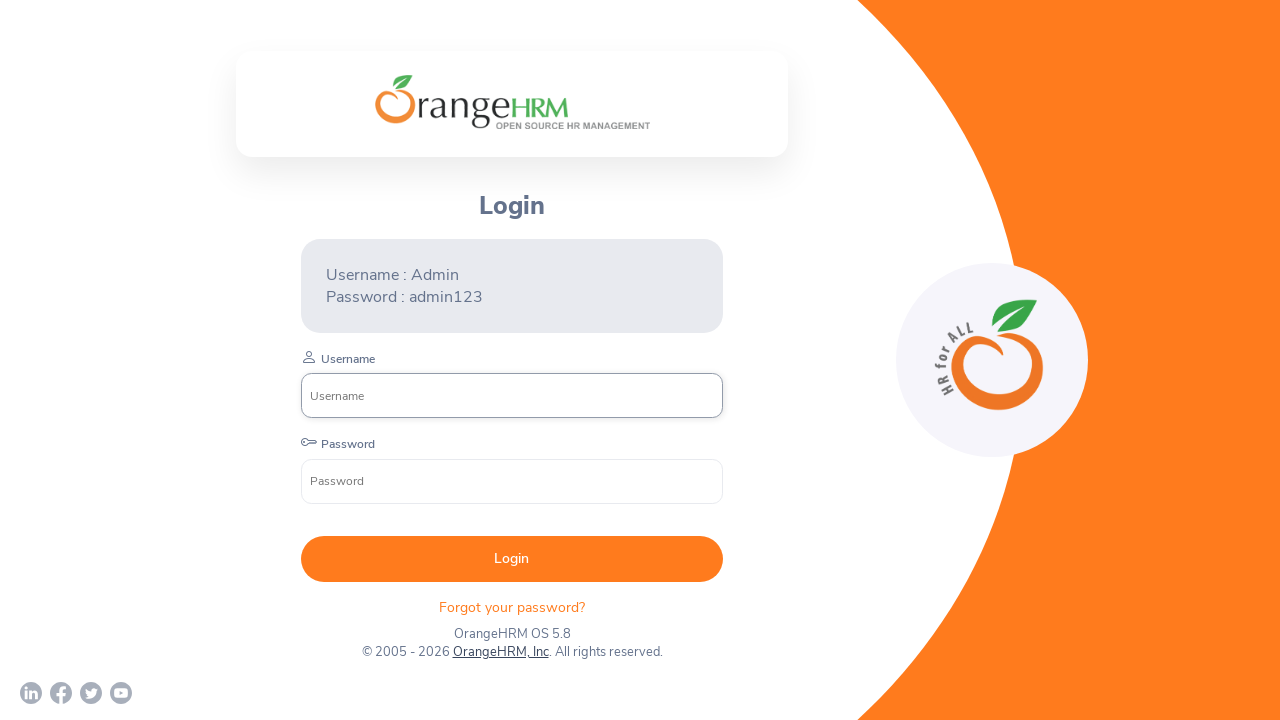